Tests product search functionality on a grocery e-commerce site by typing a search query, verifying filtered results appear, and adding multiple products to the cart including clicking on specific items and one containing "Cashews".

Starting URL: https://rahulshettyacademy.com/seleniumPractise/#/

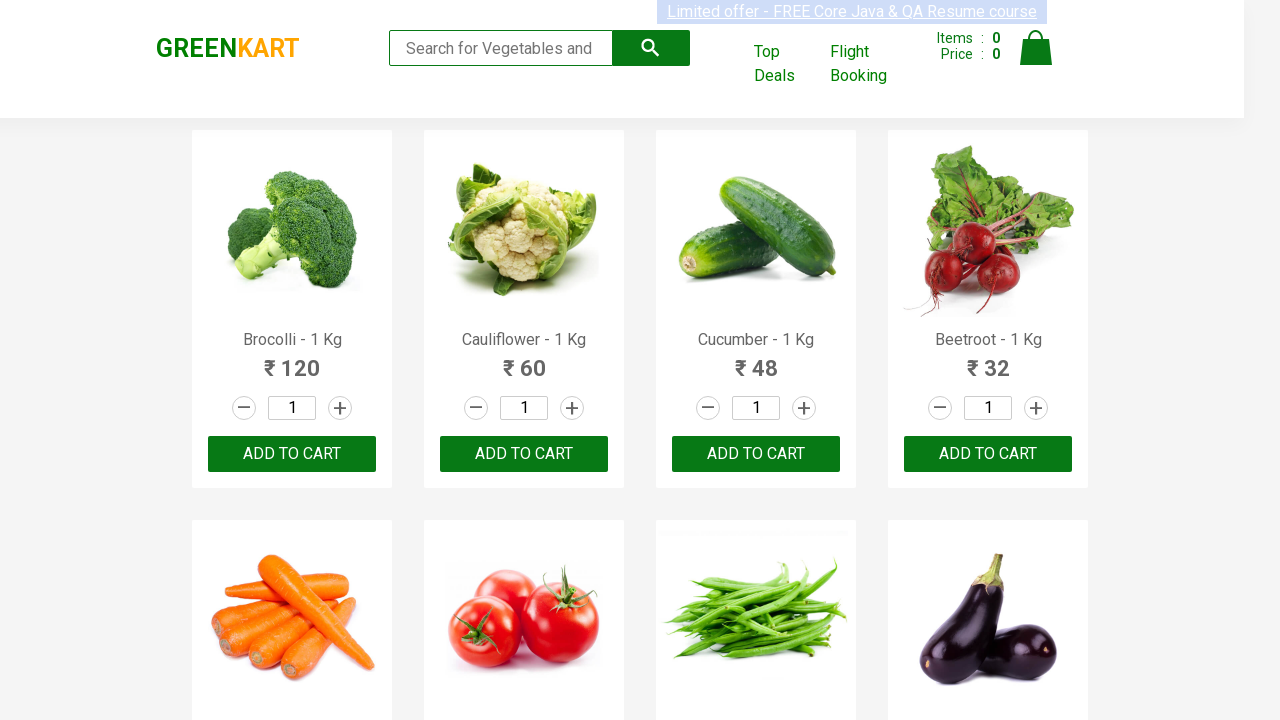

Filled search keyword field with 'ca' on .search-keyword
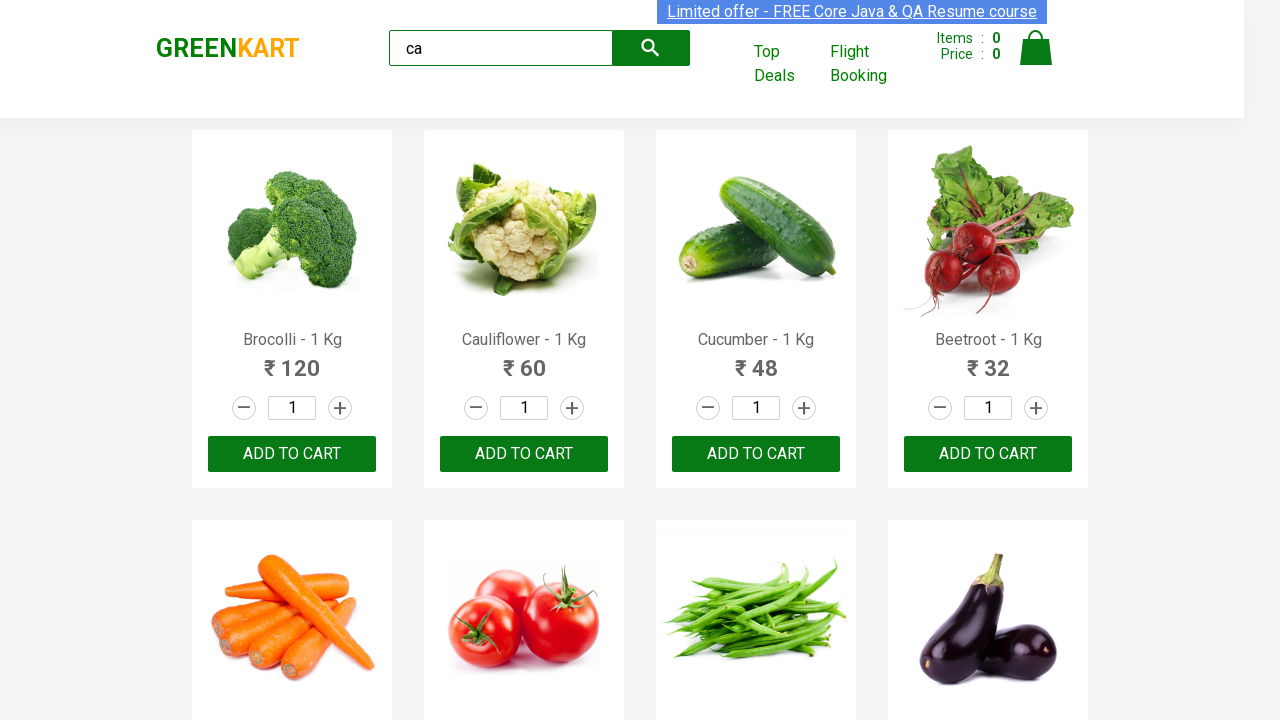

Waited 2 seconds for search results to load
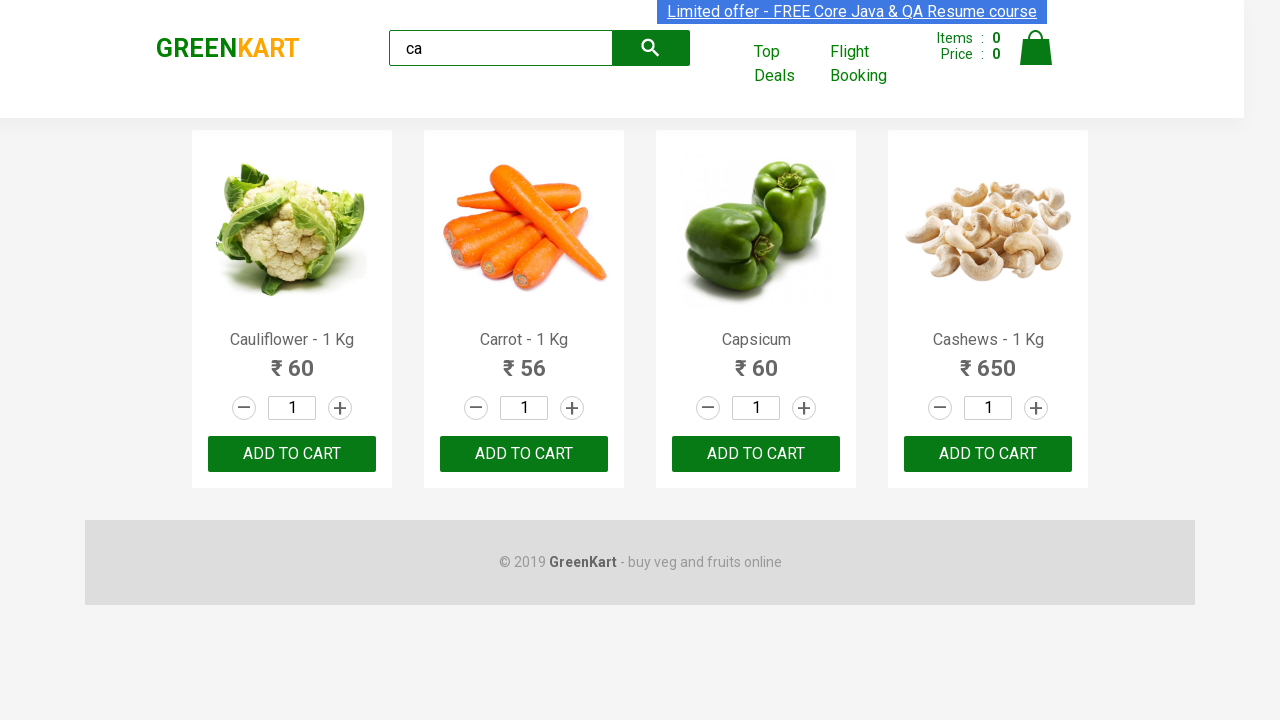

Confirmed product elements are displayed
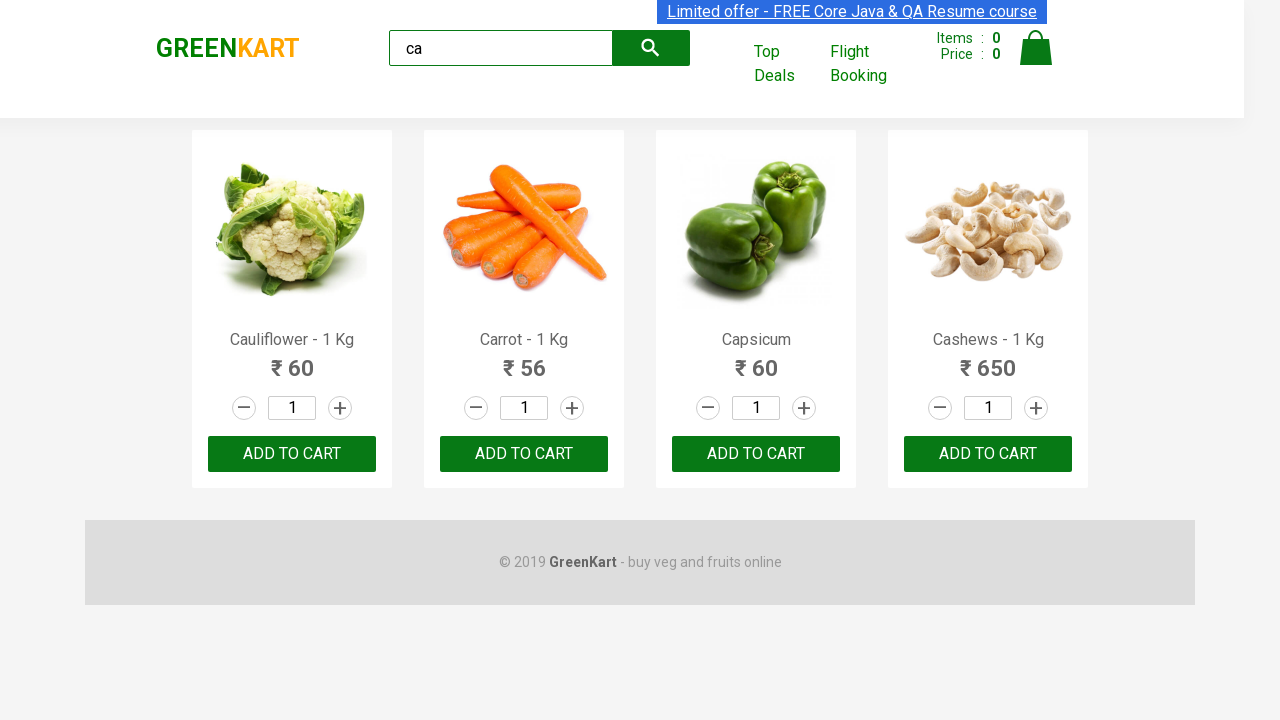

Clicked ADD TO CART button on 3rd product at (756, 454) on :nth-child(3) > .product-action > button
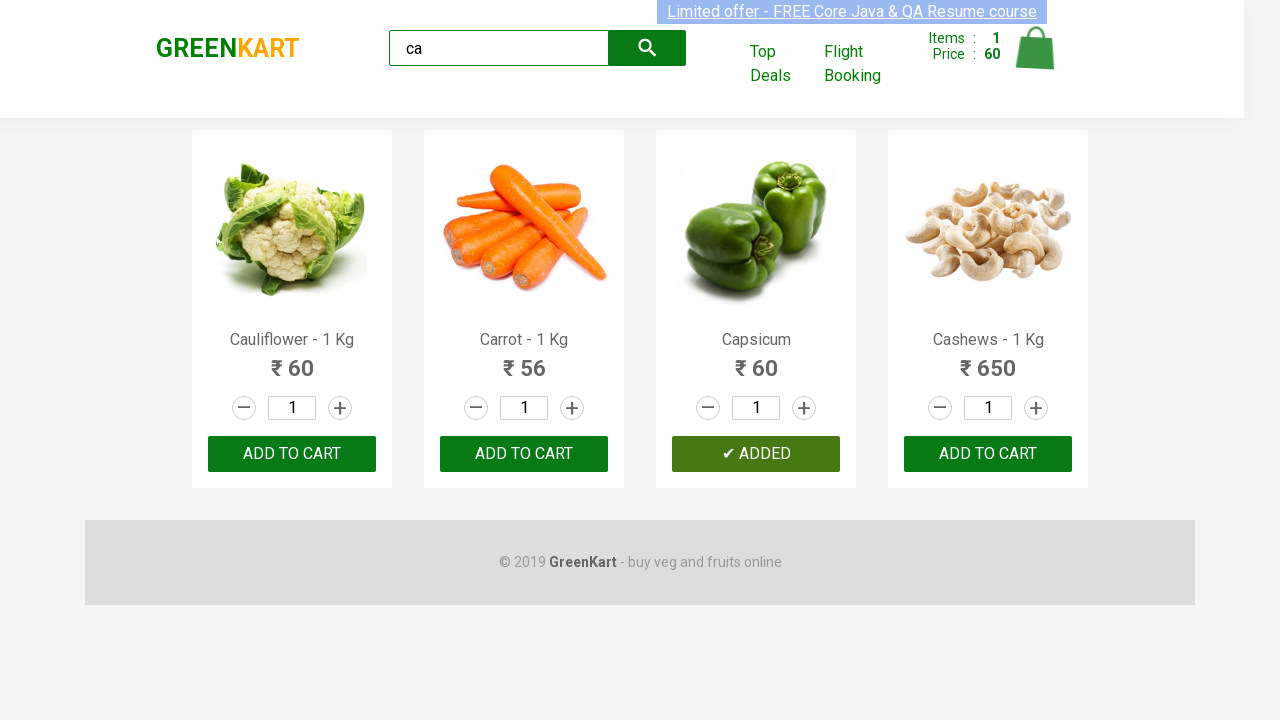

Clicked ADD TO CART button on another product (3rd in visible list) at (756, 454) on .products .product >> nth=2 >> button:has-text('ADD TO CART')
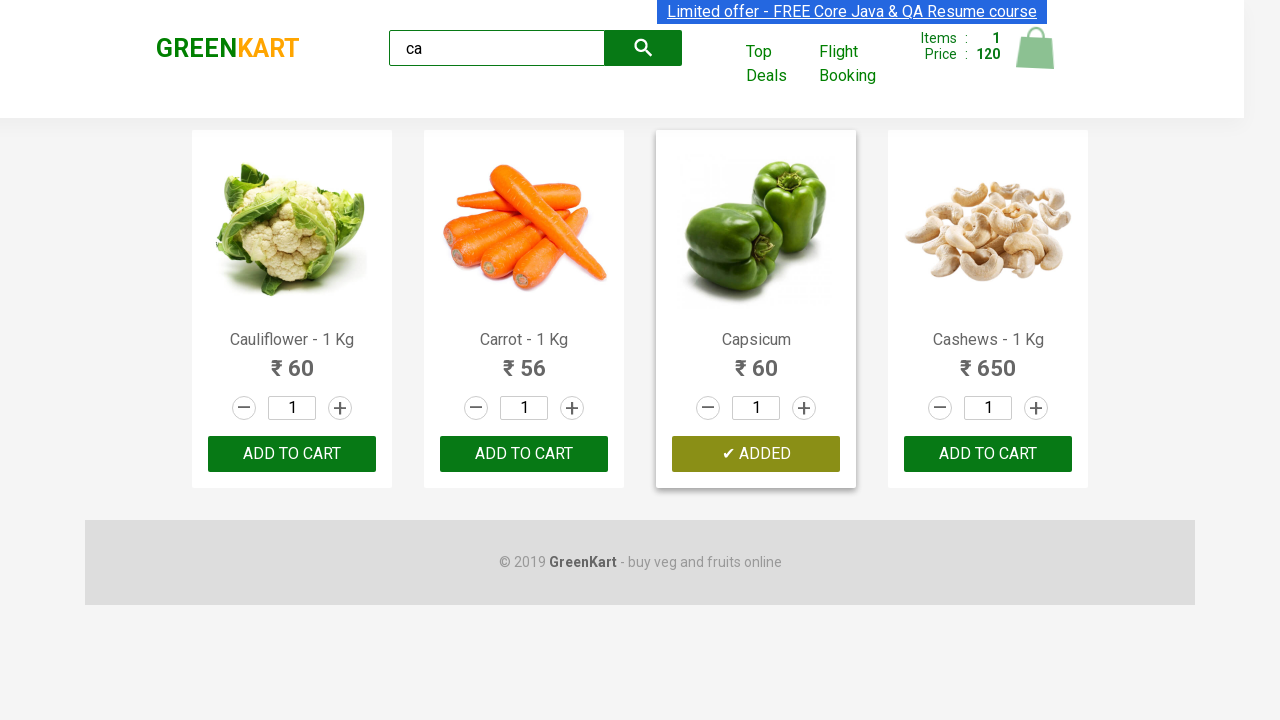

Retrieved product count: 4 products found
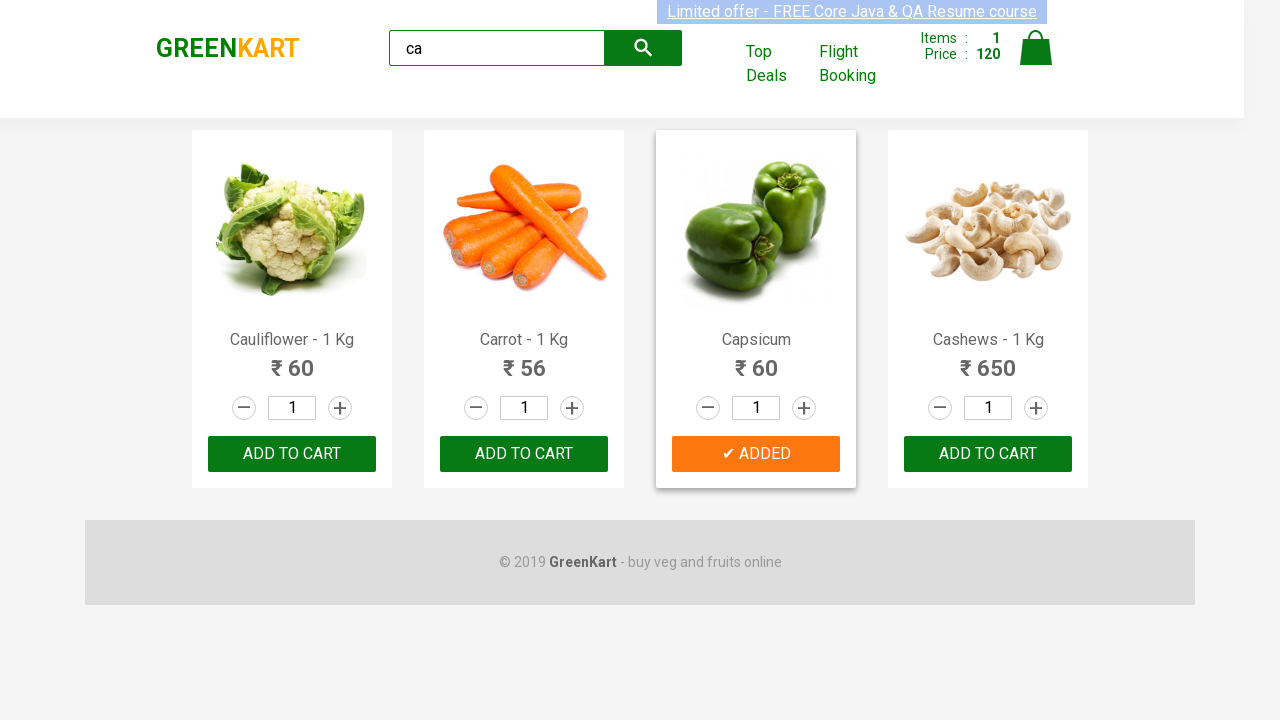

Found and clicked ADD TO CART button for product containing 'Cashews' at index 3 at (988, 454) on .products .product >> nth=3 >> button
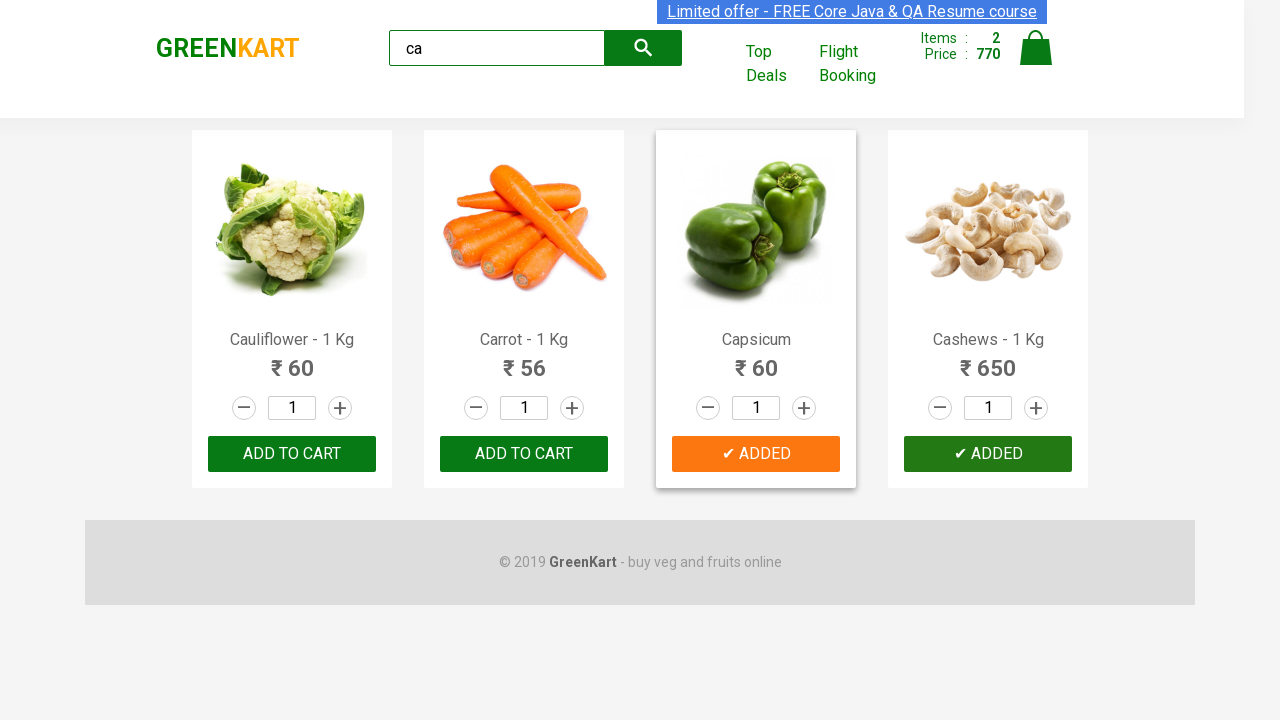

Verified brand logo text is 'GREENKART'
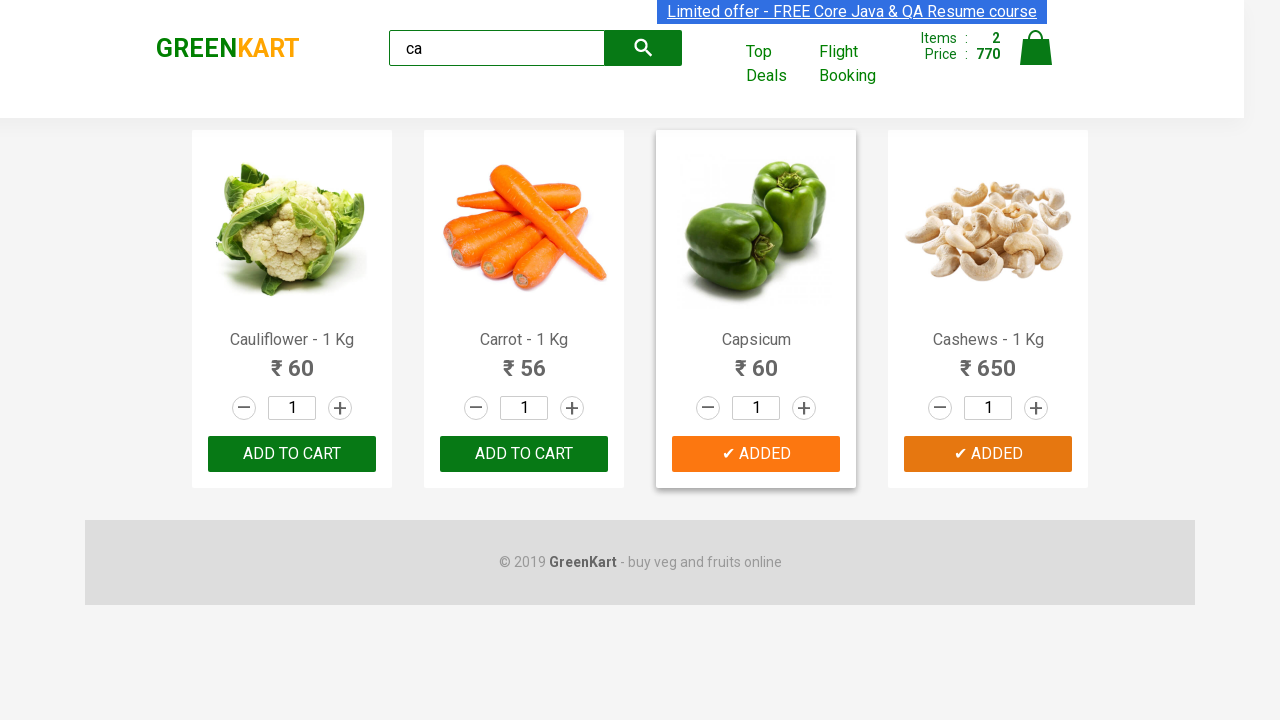

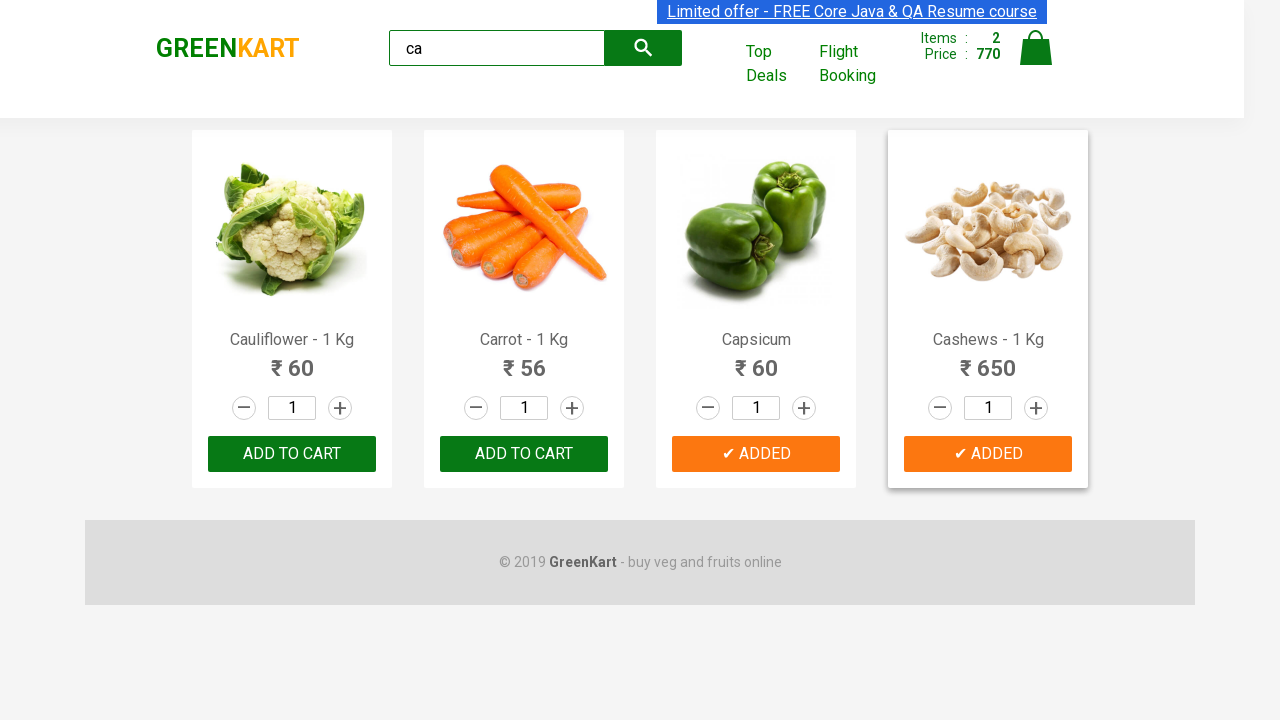